Tests JavaScript prompt functionality by accepting with text input and declining the prompt, then verifying the resulting text on the page

Starting URL: http://automationbykrishna.com

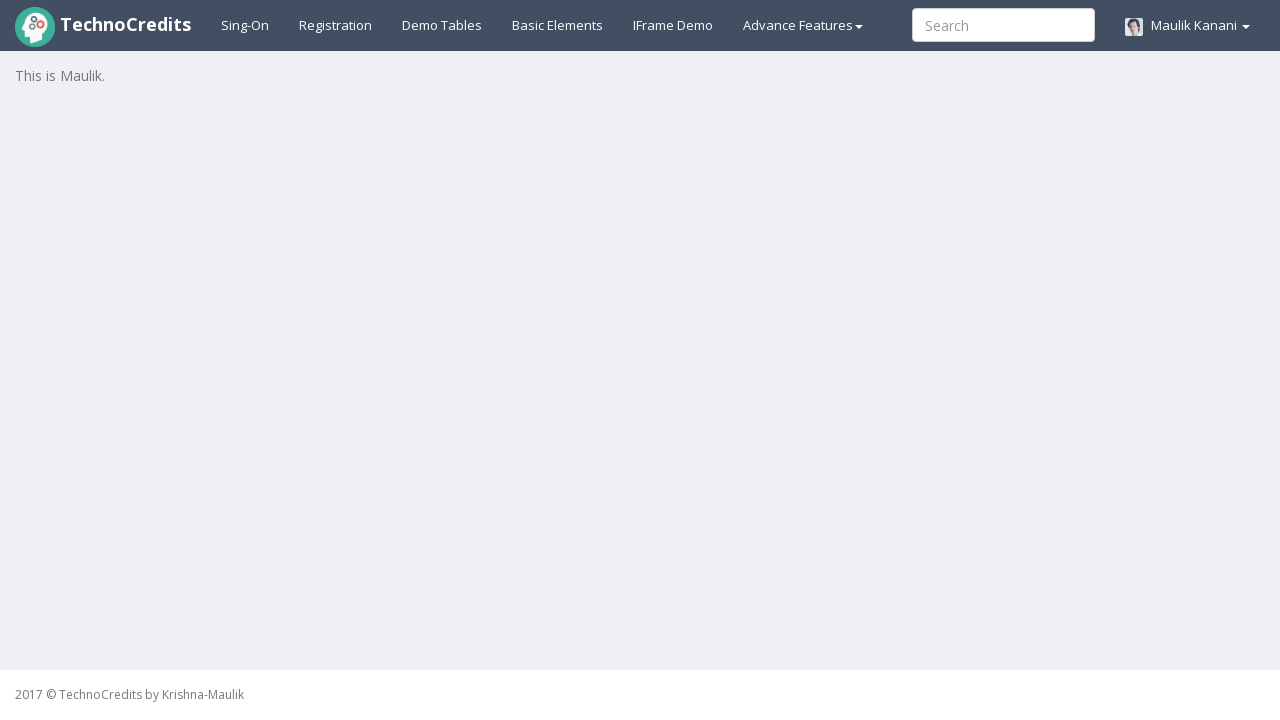

Clicked on Basic elements link at (558, 25) on #basicelements
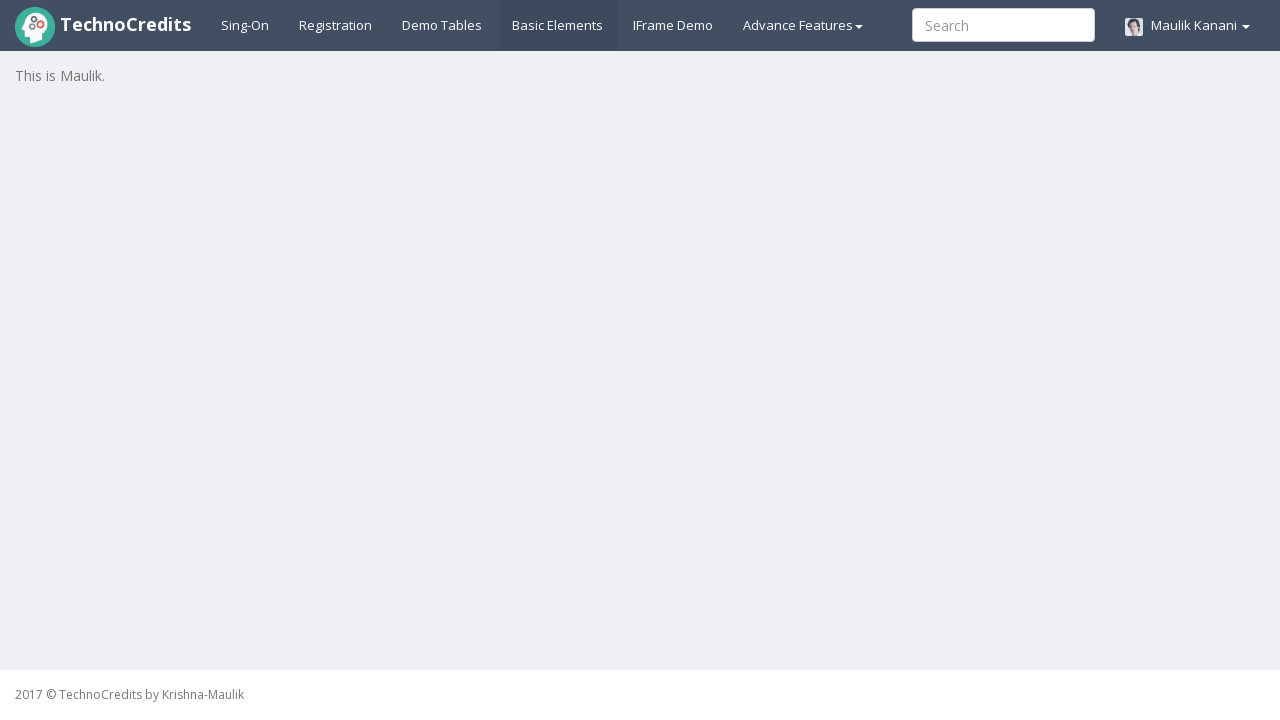

JavaScript prompt button loaded
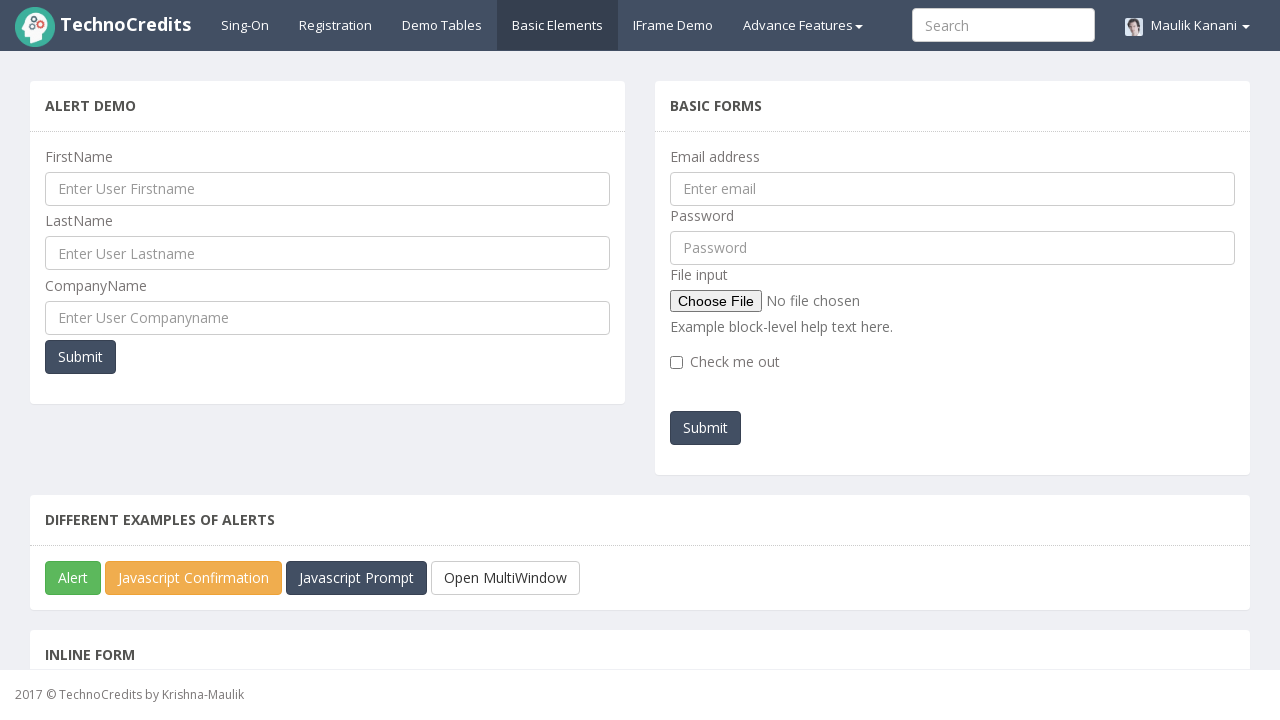

Clicked JavaScript prompt button at (356, 578) on button#javascriptPromp
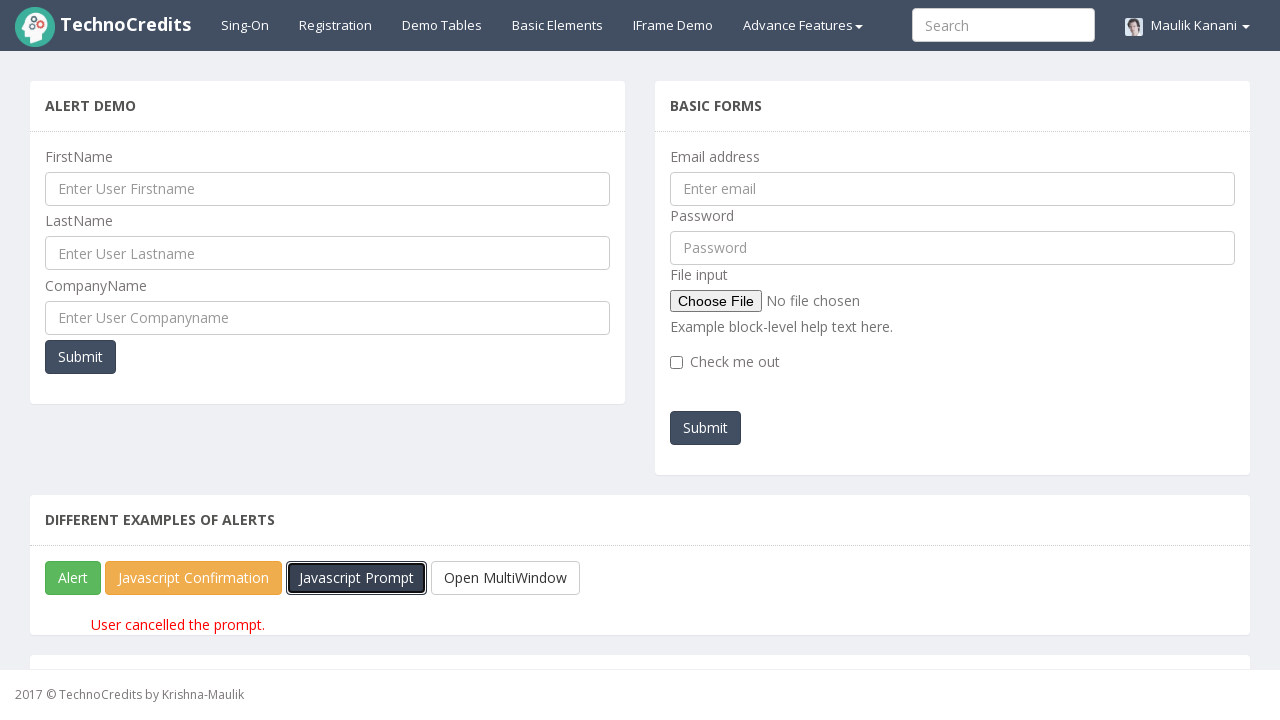

Accepted prompt with text 'Pushpa' at (356, 578) on button#javascriptPromp
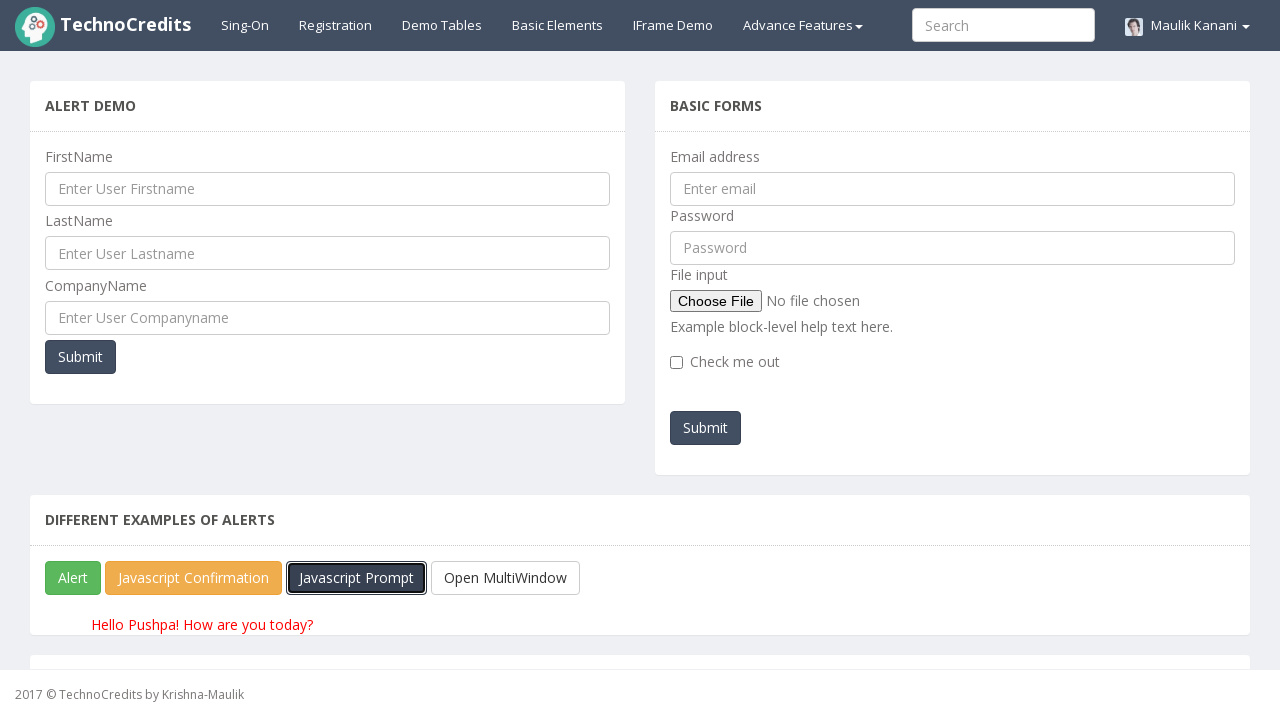

Retrieved text after accepting prompt: Hello Pushpa! How are you today?
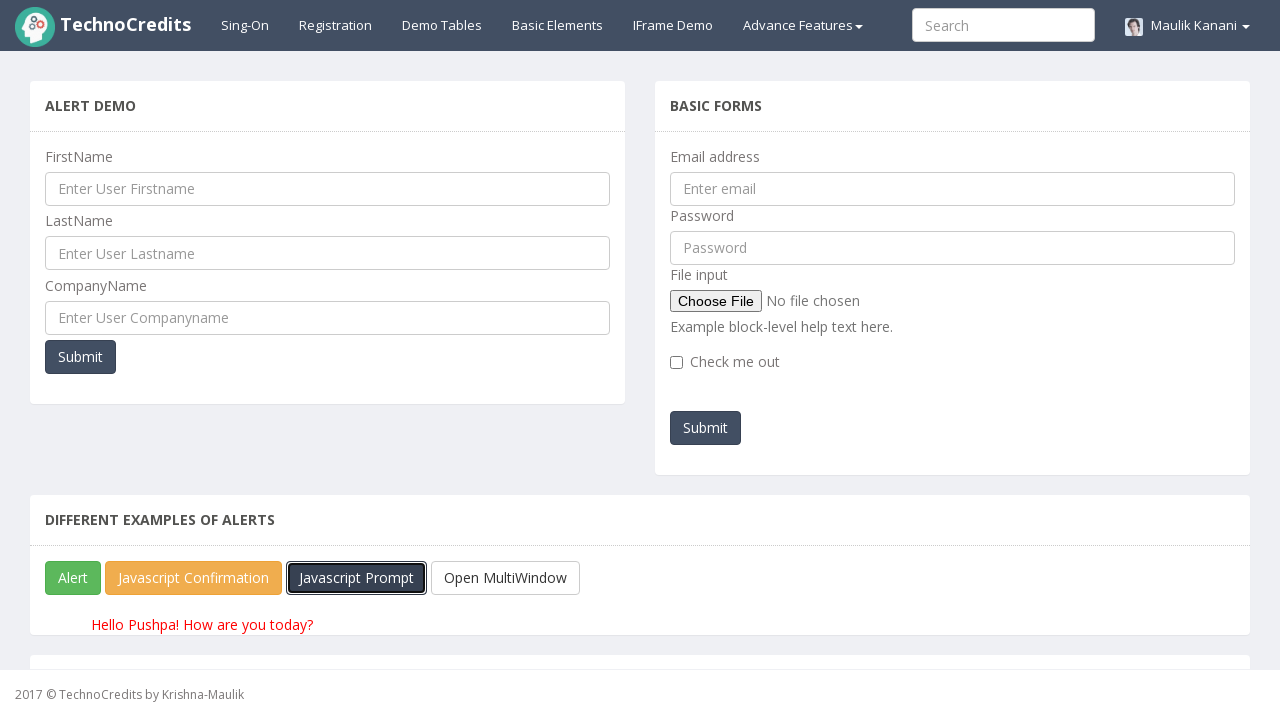

Clicked JavaScript prompt button again for second test at (356, 578) on button#javascriptPromp
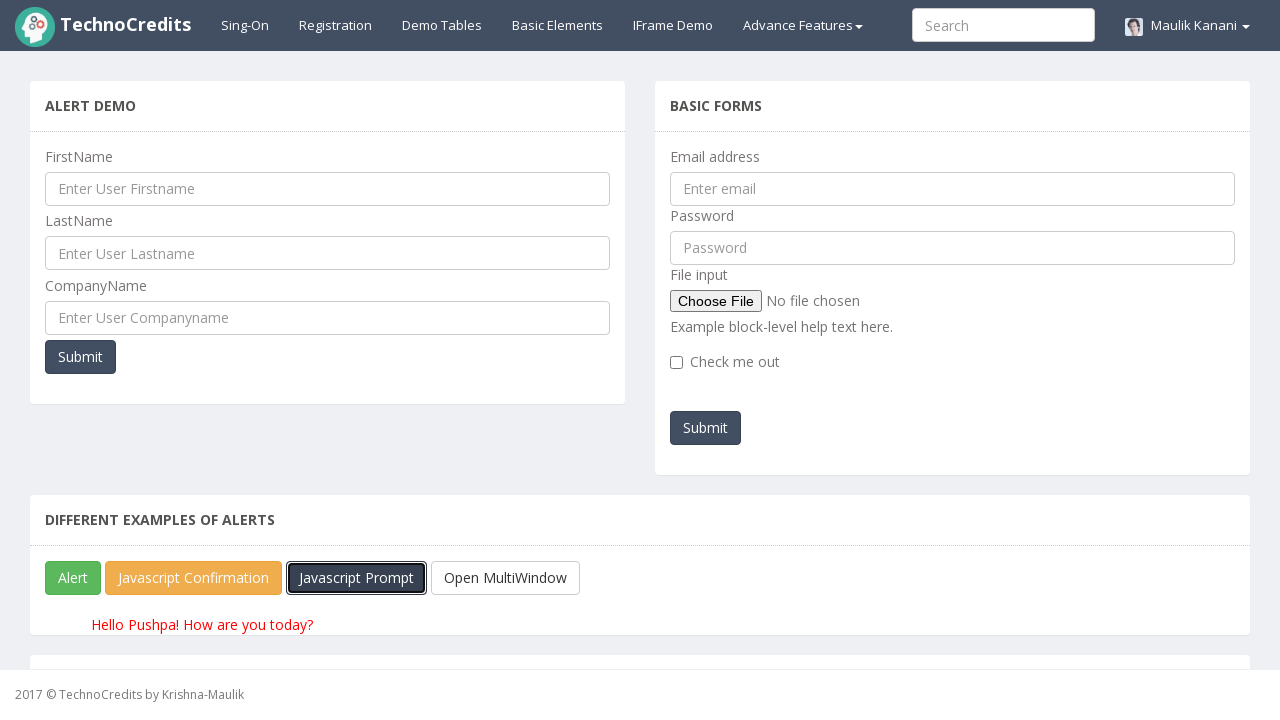

Dismissed the prompt dialog at (356, 578) on button#javascriptPromp
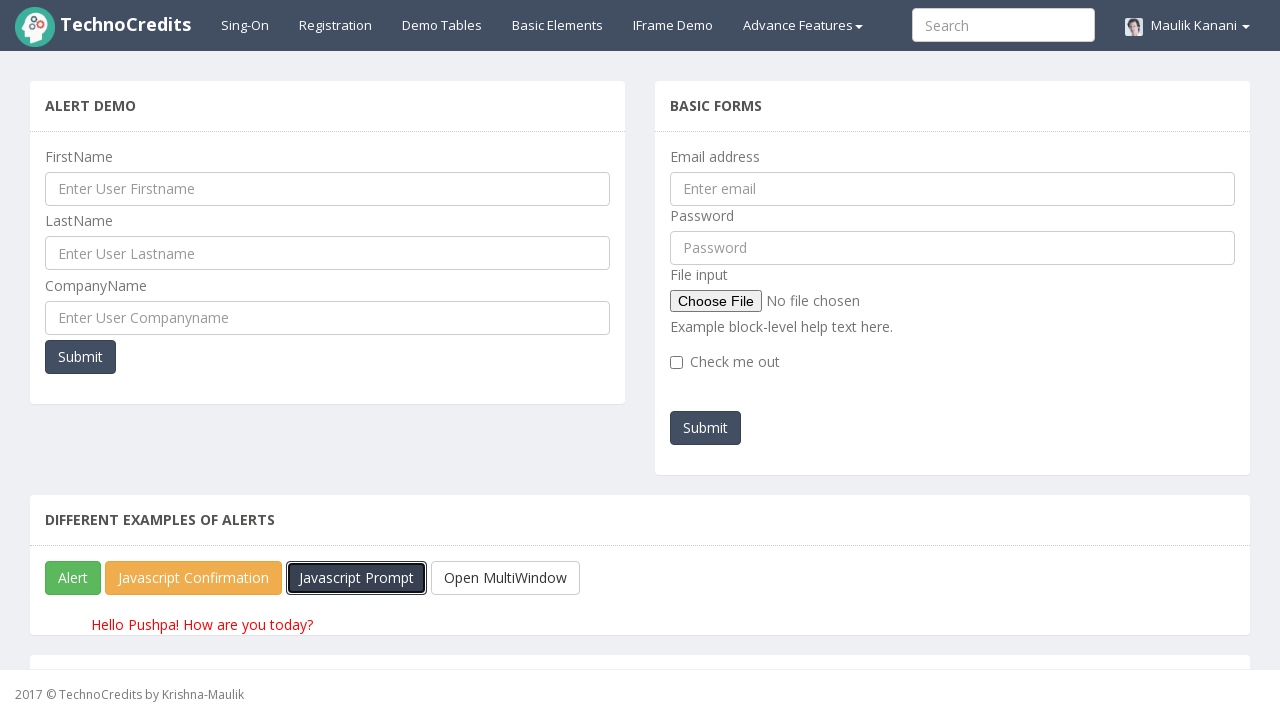

Retrieved text after dismissing prompt: Hello Pushpa! How are you today?
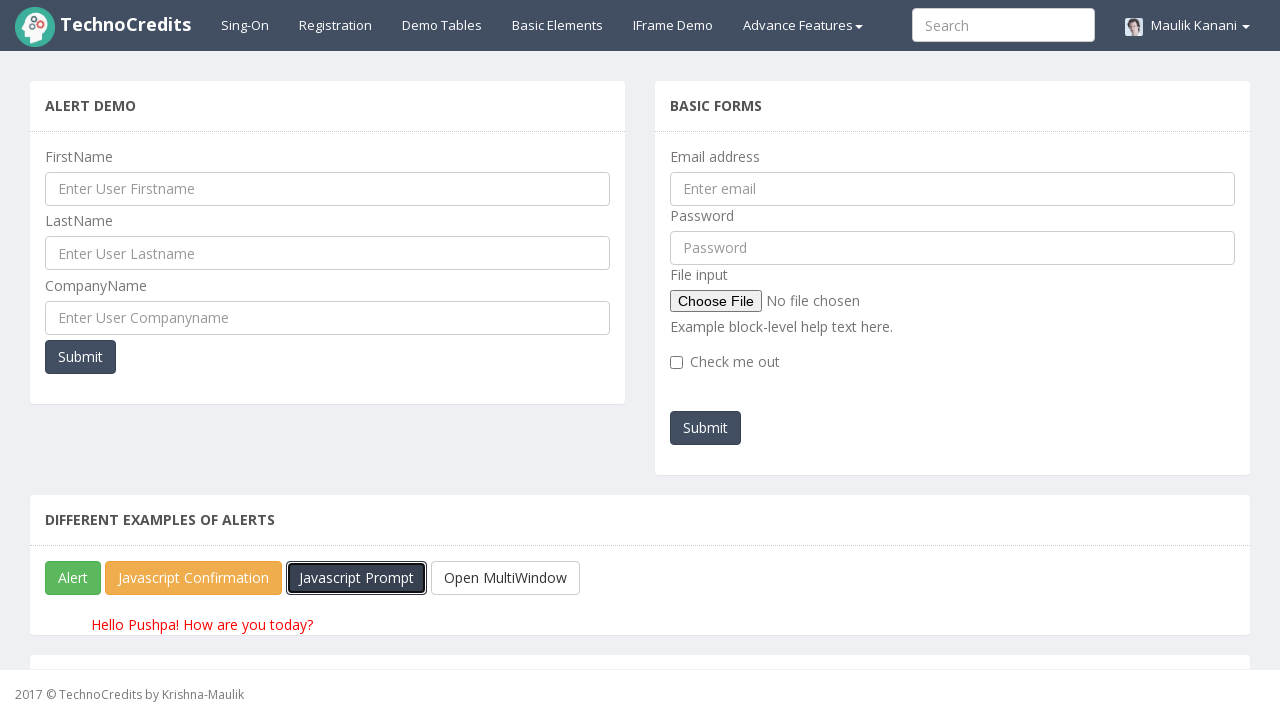

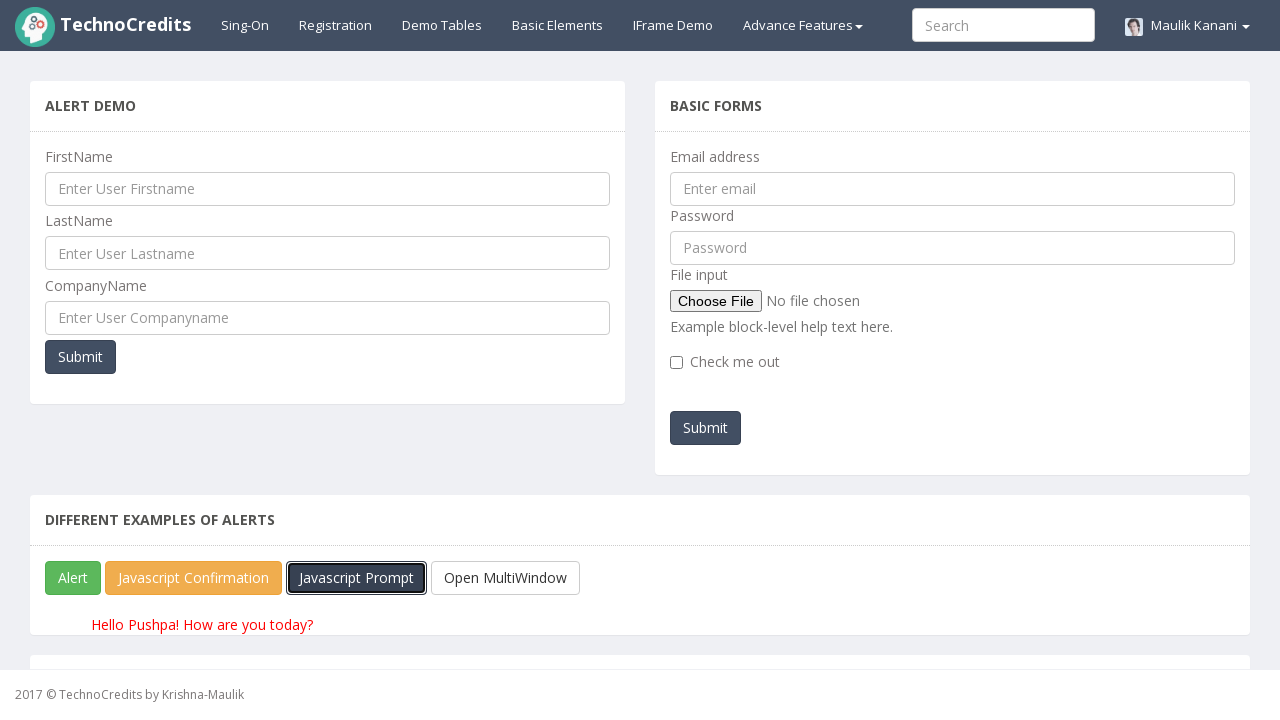